Tests browser window management including fullscreen, maximize, minimize, and resize operations

Starting URL: https://www.sqamanual.com

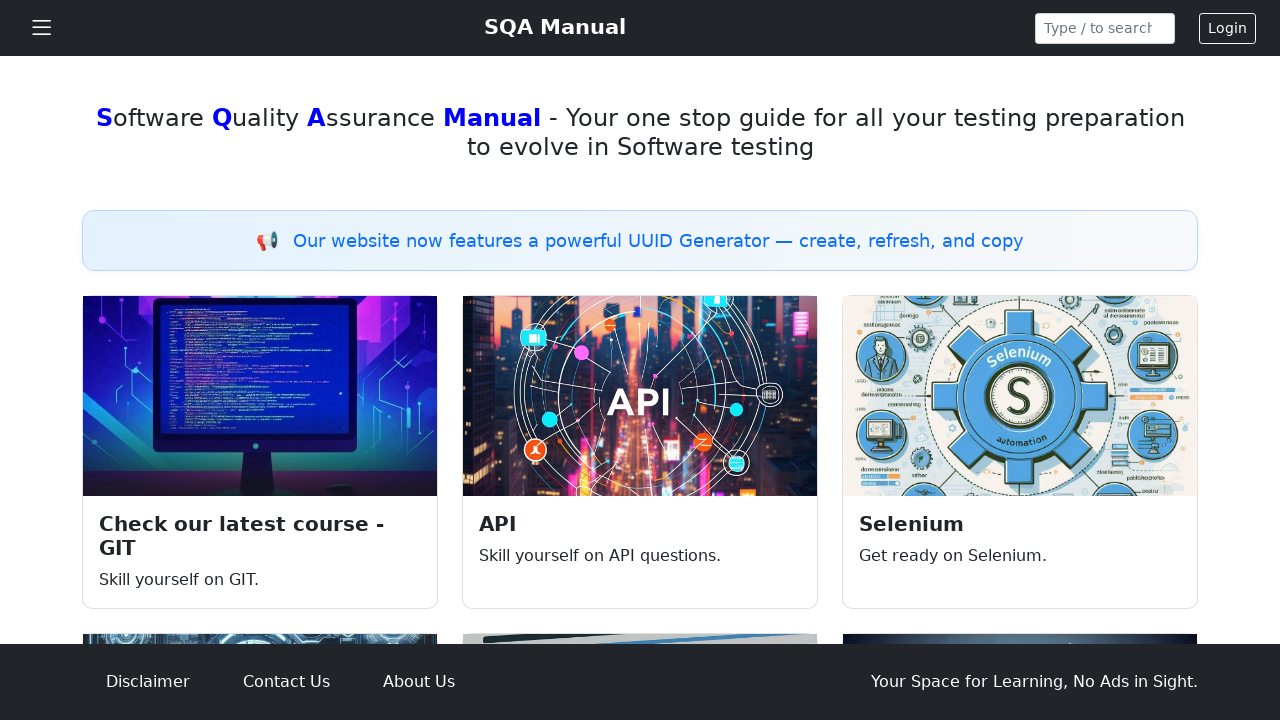

Set viewport size to 400x200 pixels
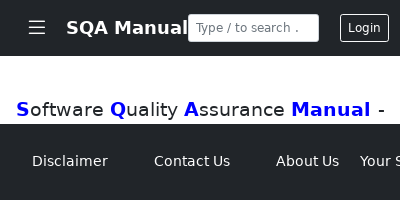

Retrieved current viewport size
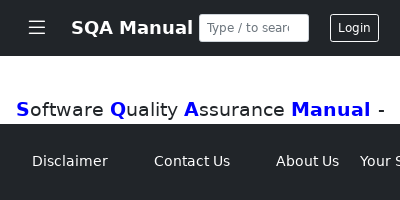

Printed viewport dimensions to console
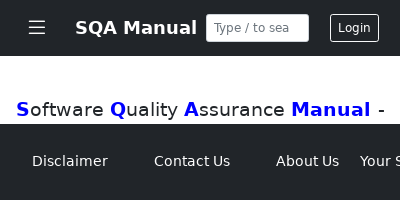

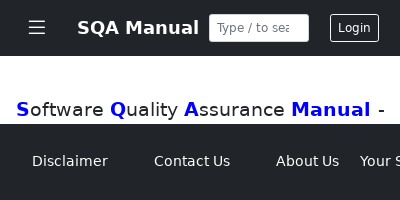